Tests window management by clicking a button that opens multiple windows, then closing all windows except the primary one

Starting URL: https://www.leafground.com/window.xhtml

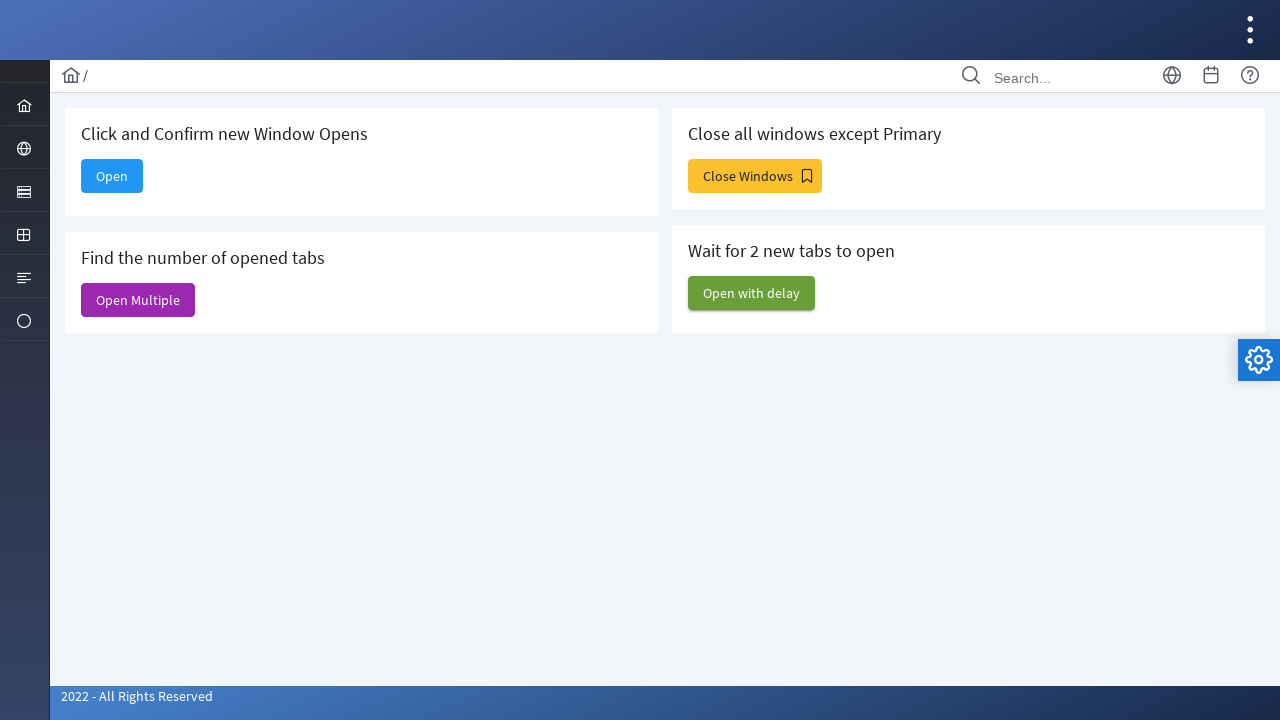

Clicked 'Close Windows' button to open multiple windows at (755, 176) on xpath=//span[text()='Close Windows']
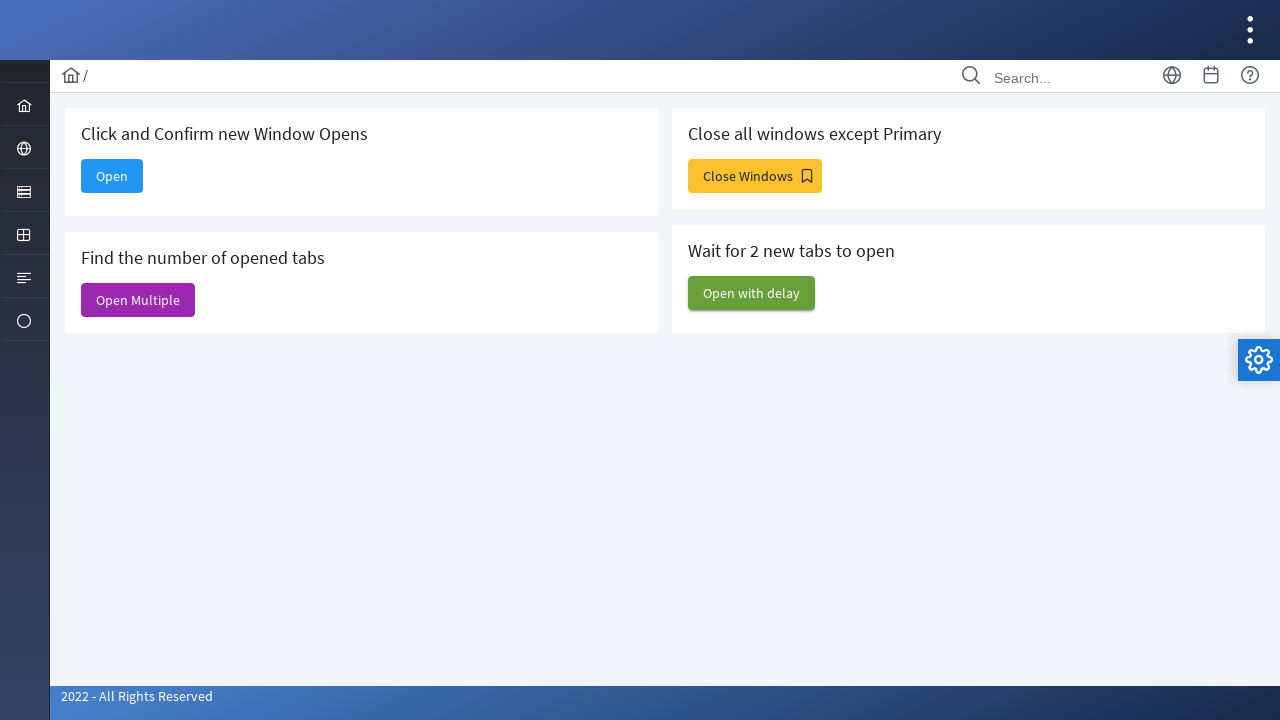

Stored reference to main page
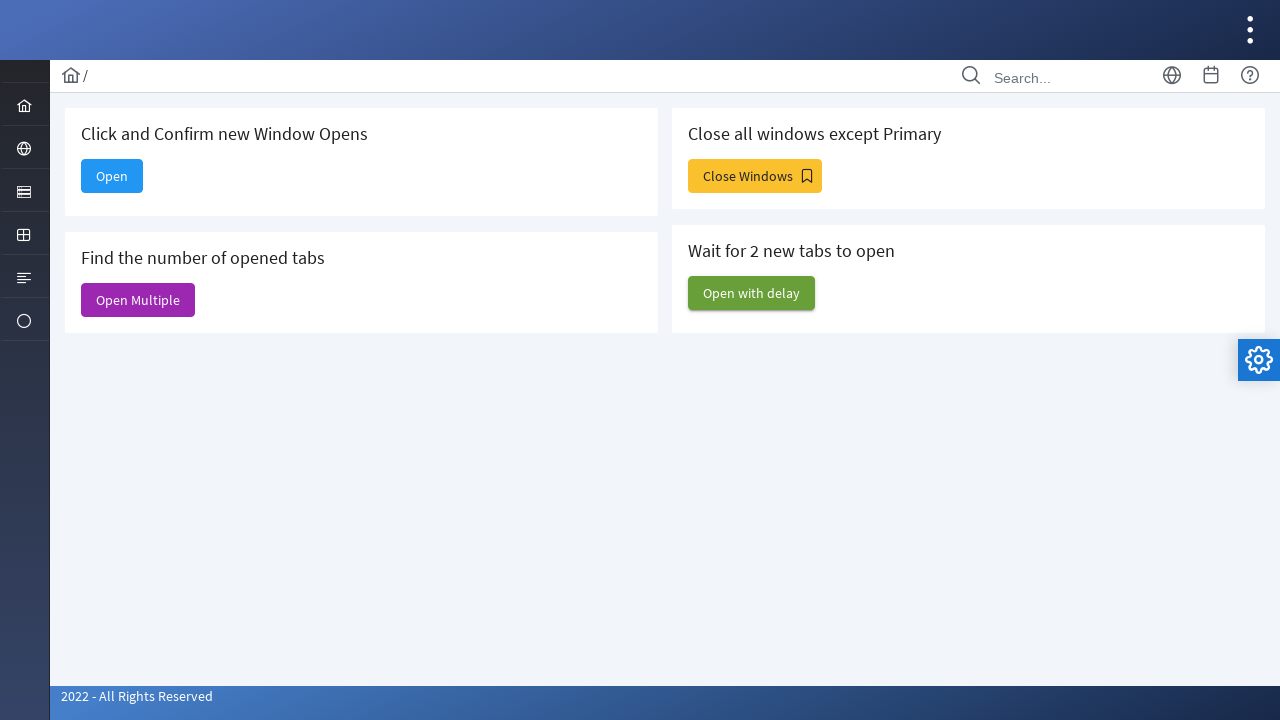

Waited 2 seconds for new windows to open
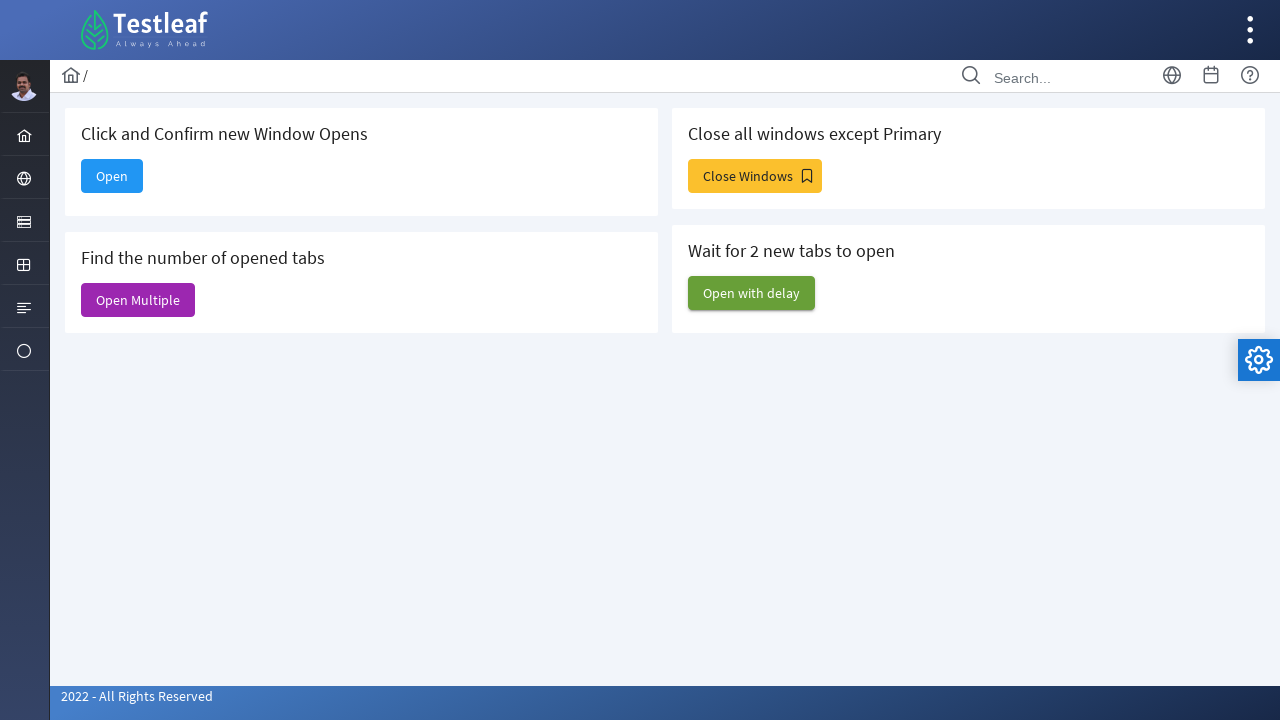

Retrieved all open pages: 7 total
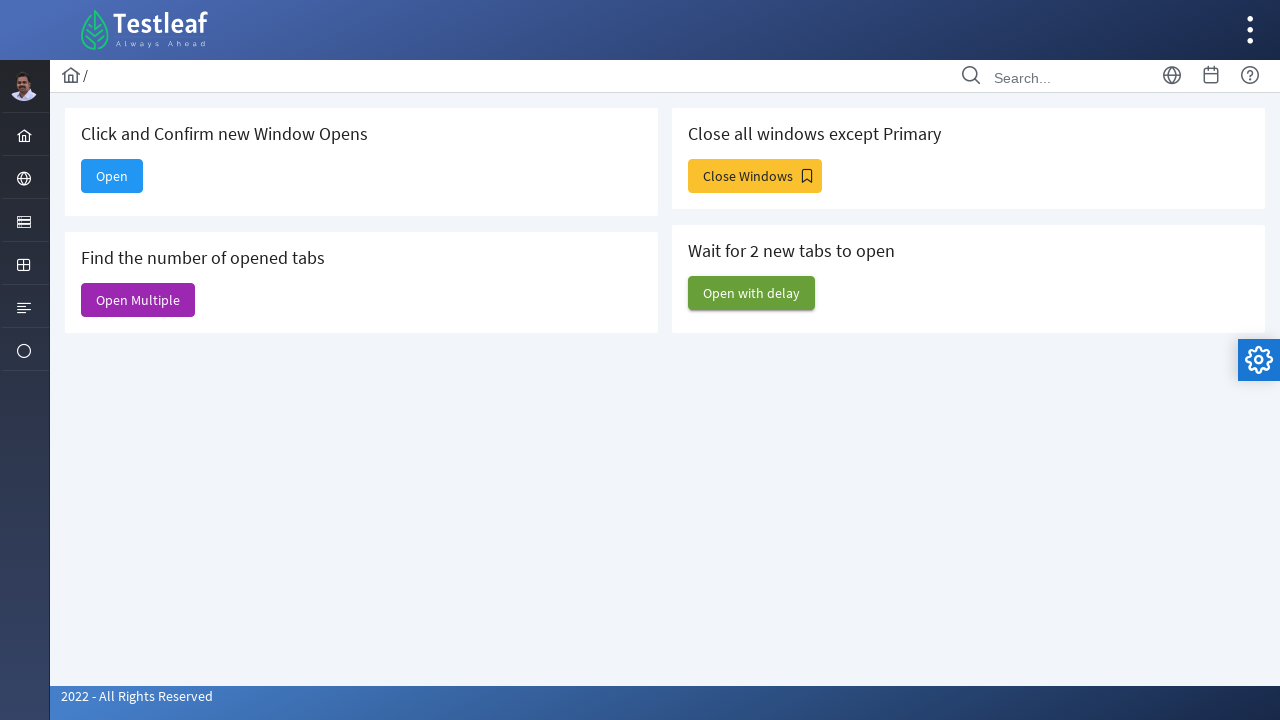

Closed a secondary window
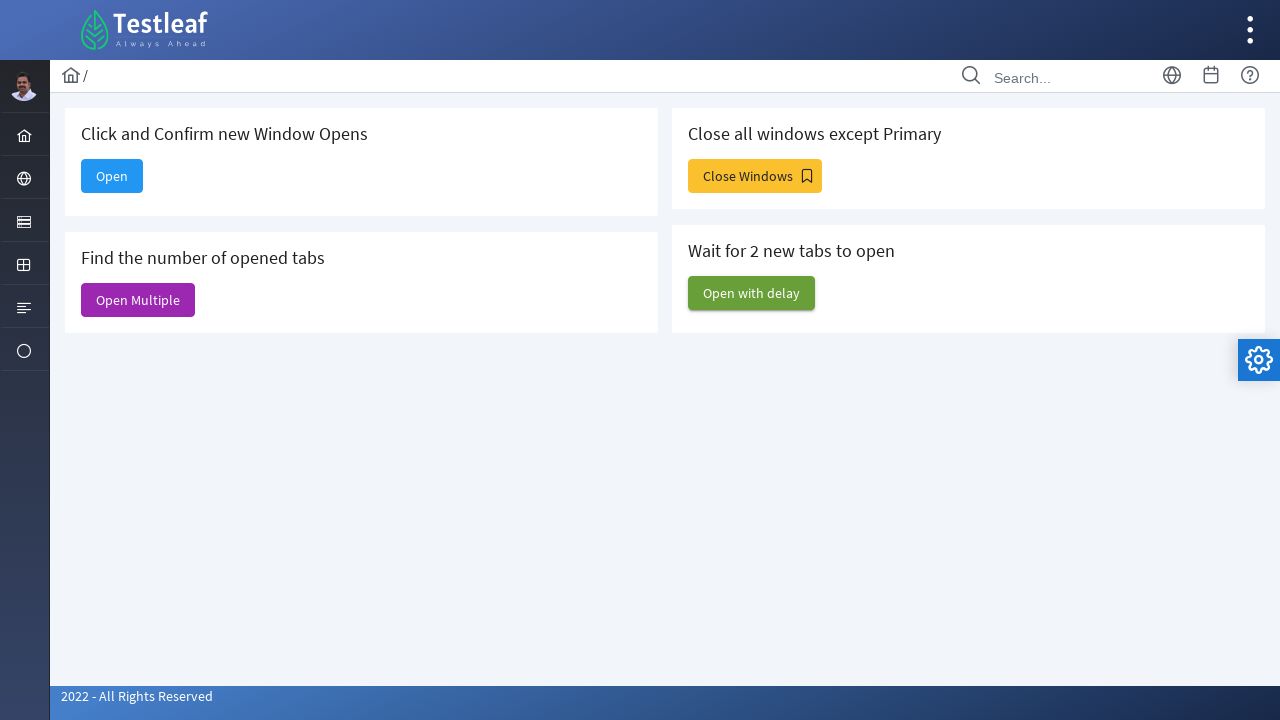

Closed a secondary window
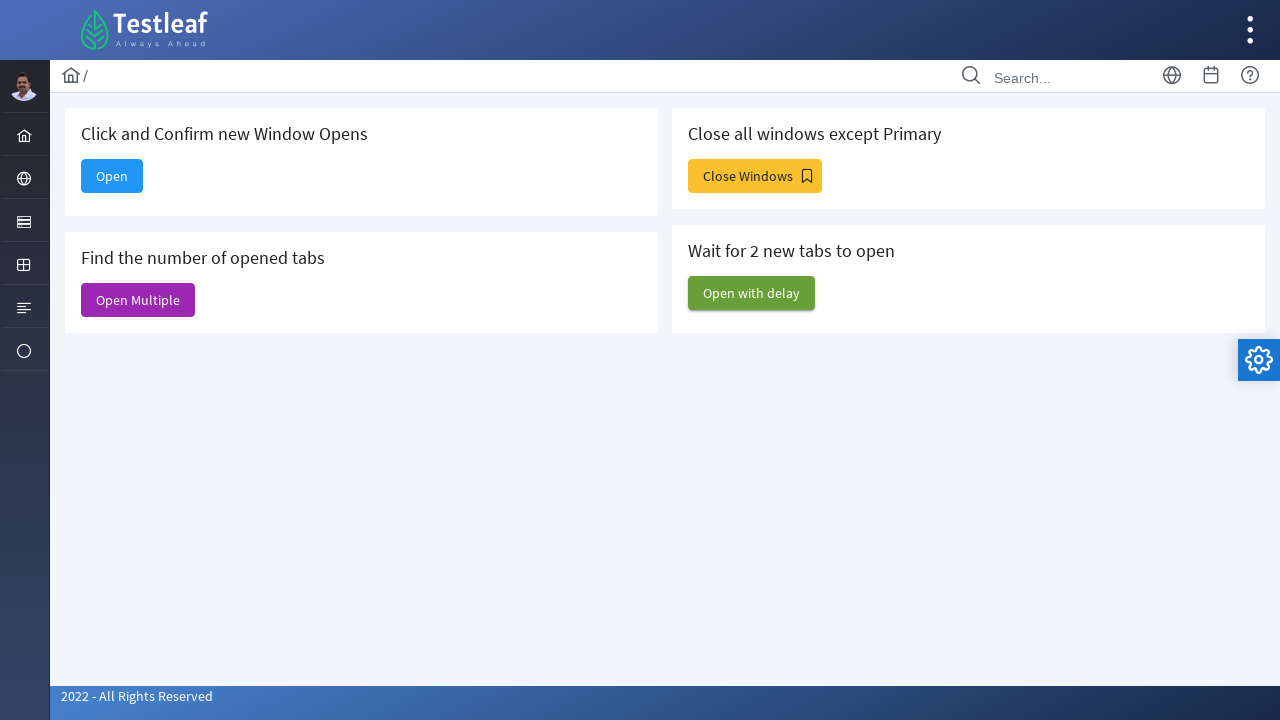

Closed a secondary window
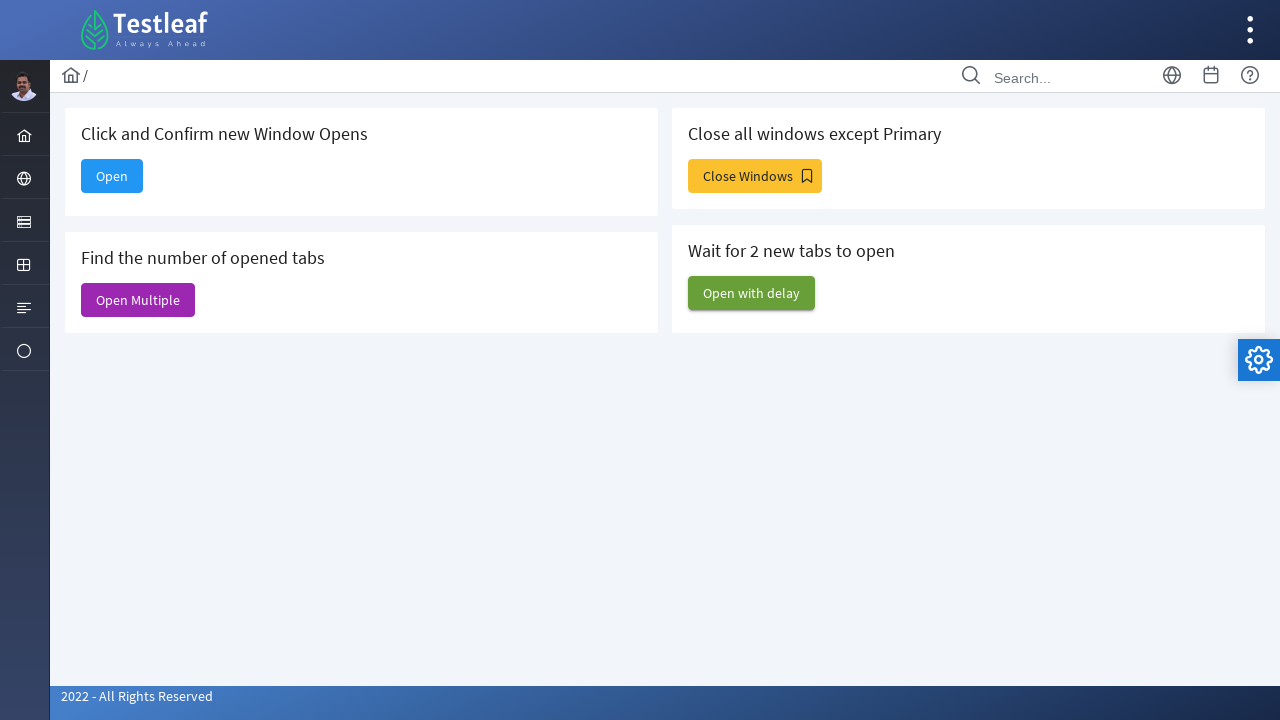

Closed a secondary window
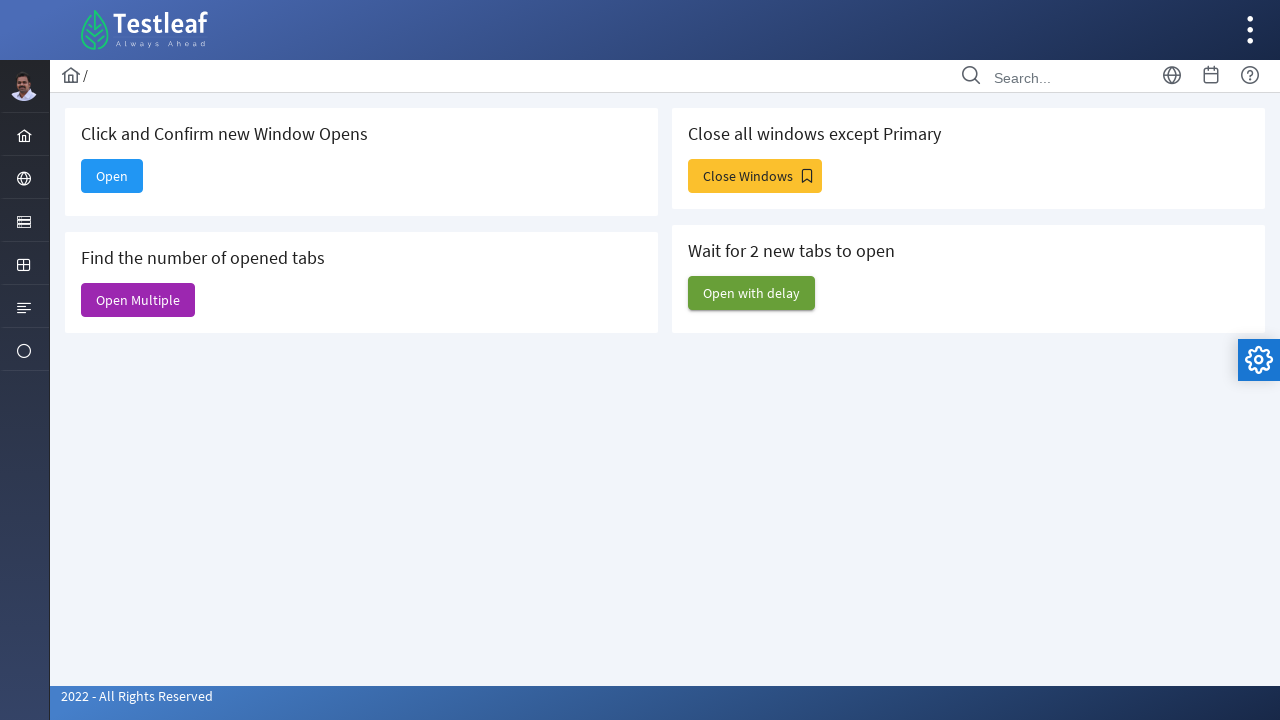

Closed a secondary window
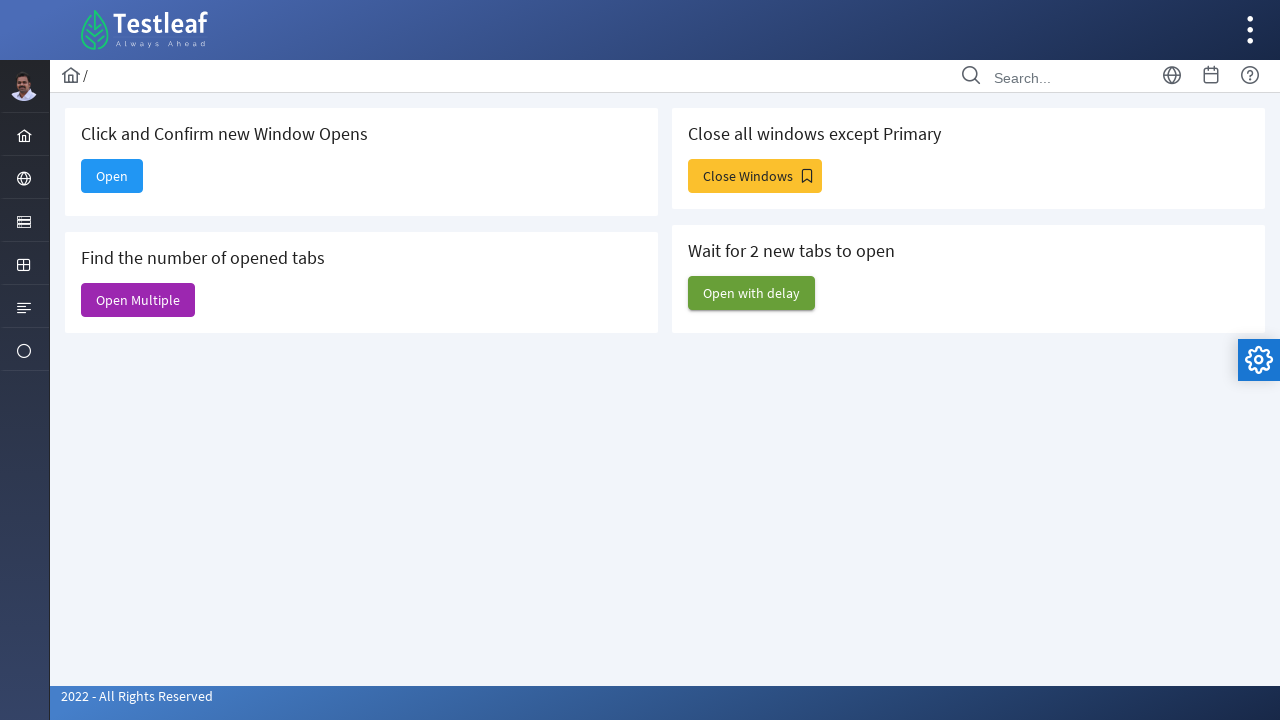

Closed a secondary window
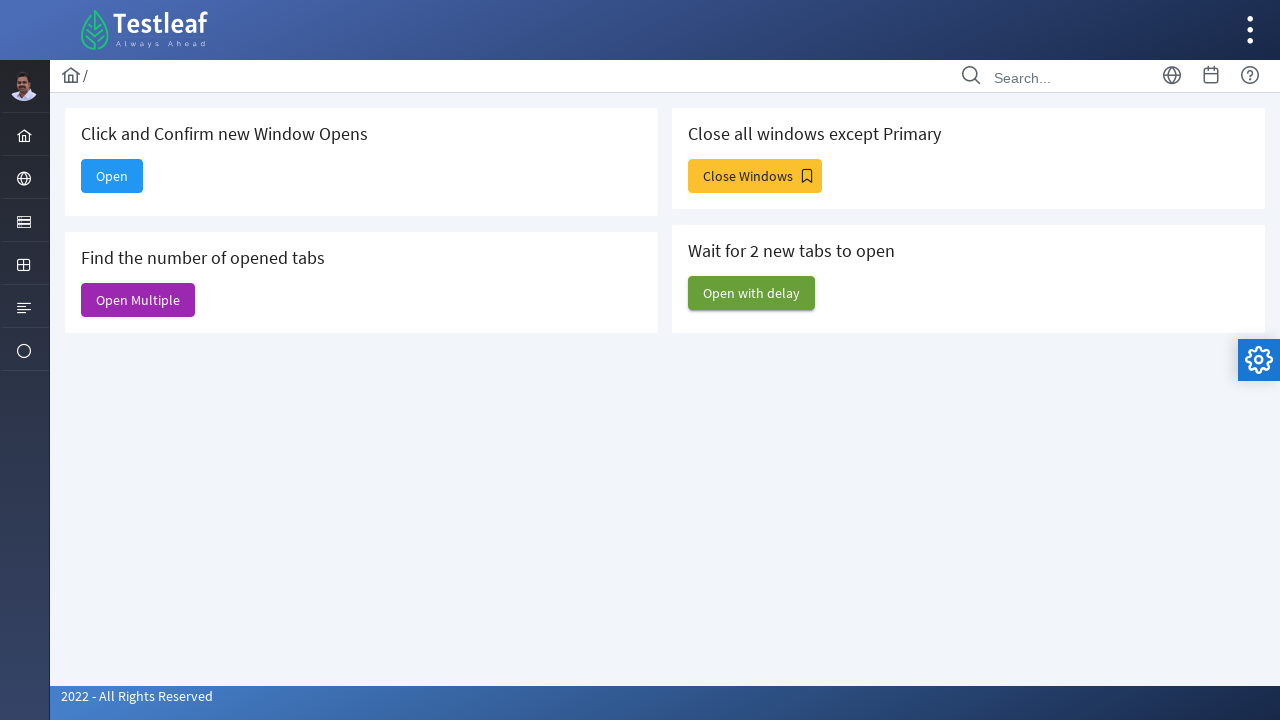

Verified main page is still active and loaded
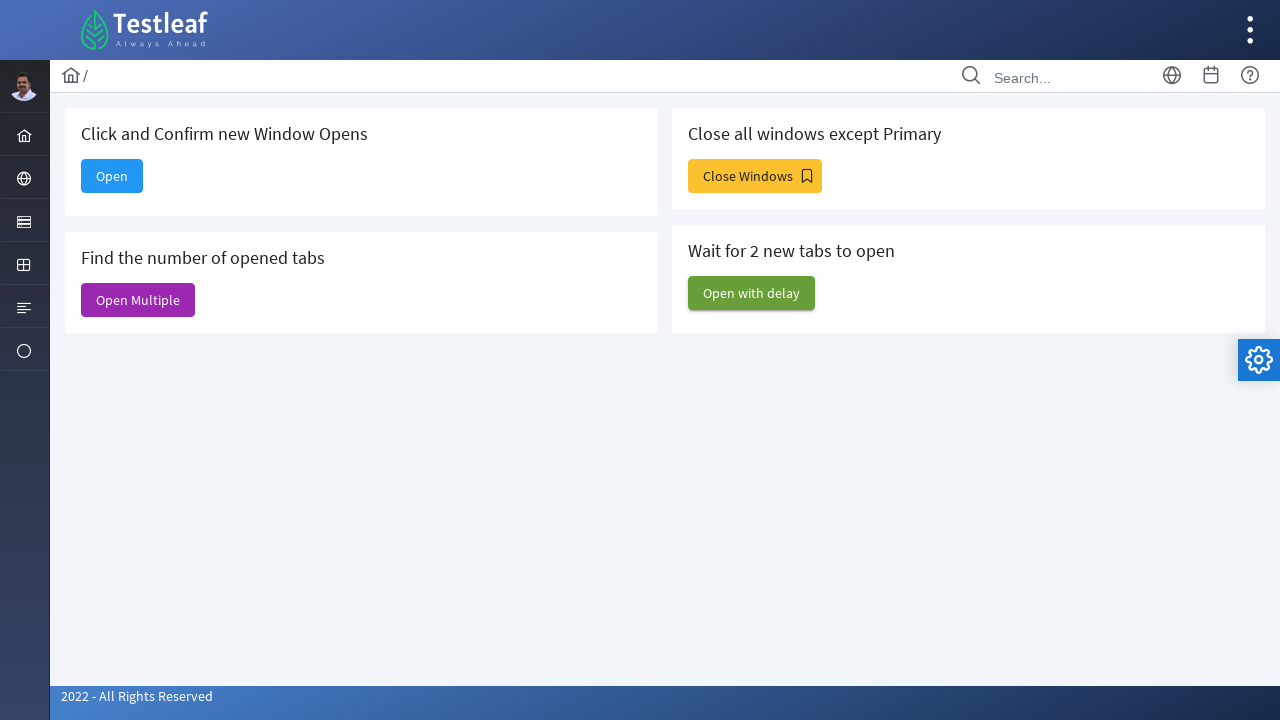

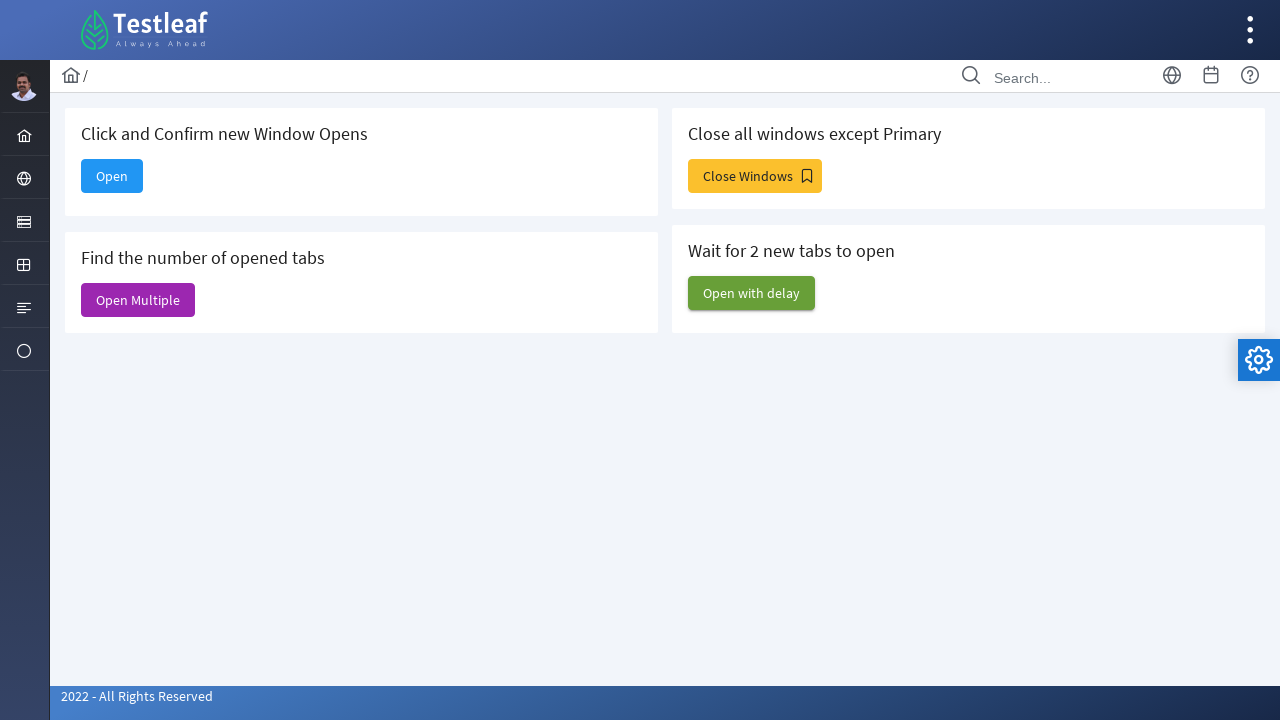